Tests deleting a task in the Active filter view

Starting URL: http://todomvc4tasj.herokuapp.com/#/active

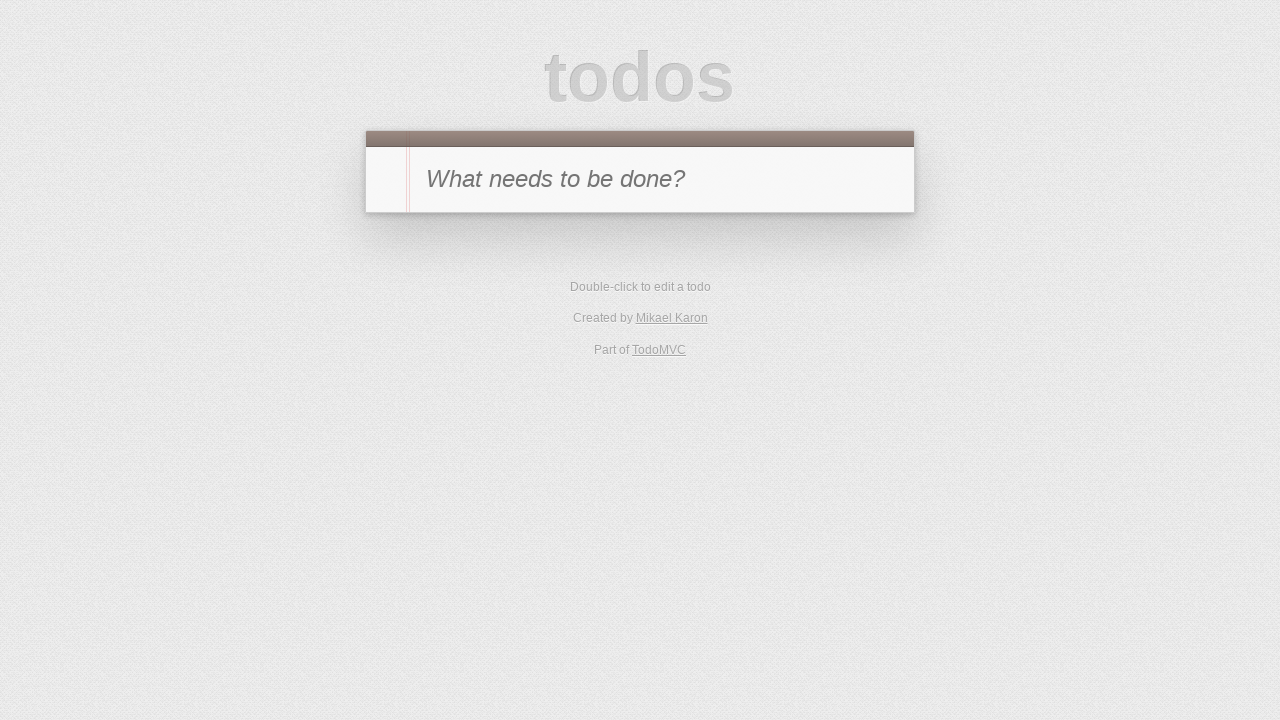

Set localStorage with one active task 'A'
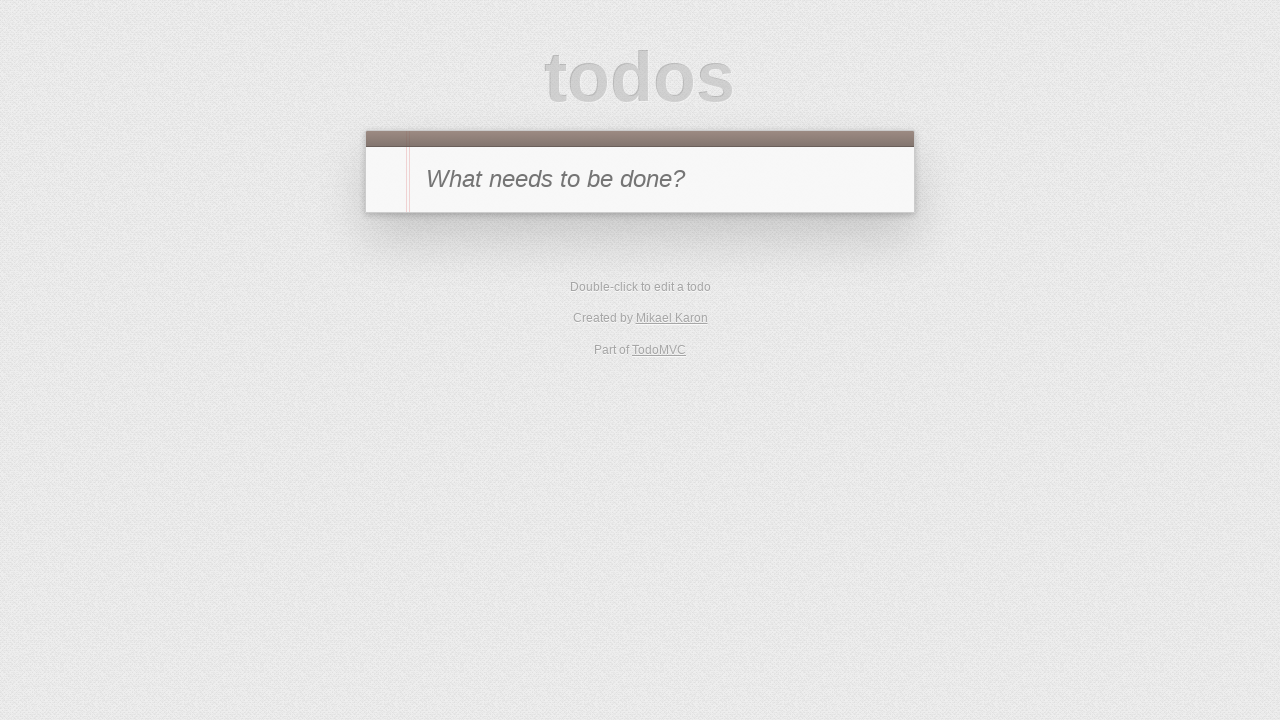

Reloaded page to load task from localStorage
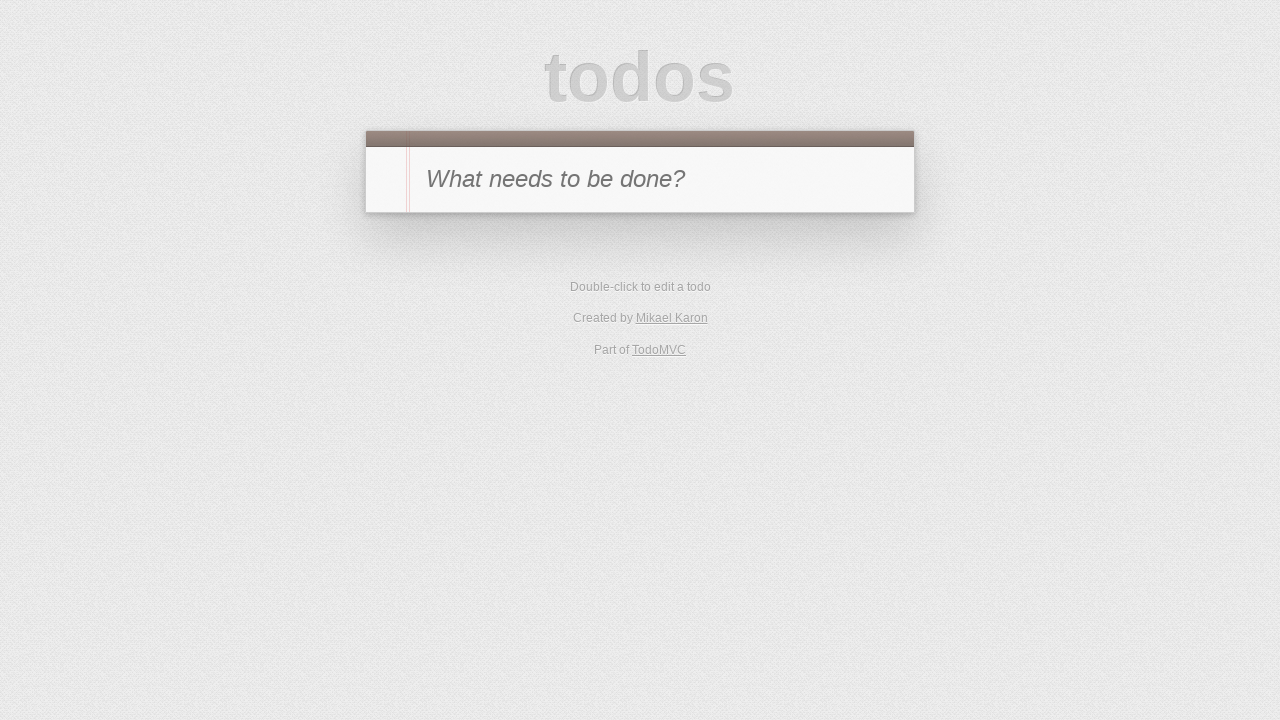

Hovered over task 'A' to reveal destroy button at (640, 242) on #todo-list>li >> internal:has-text="A"i
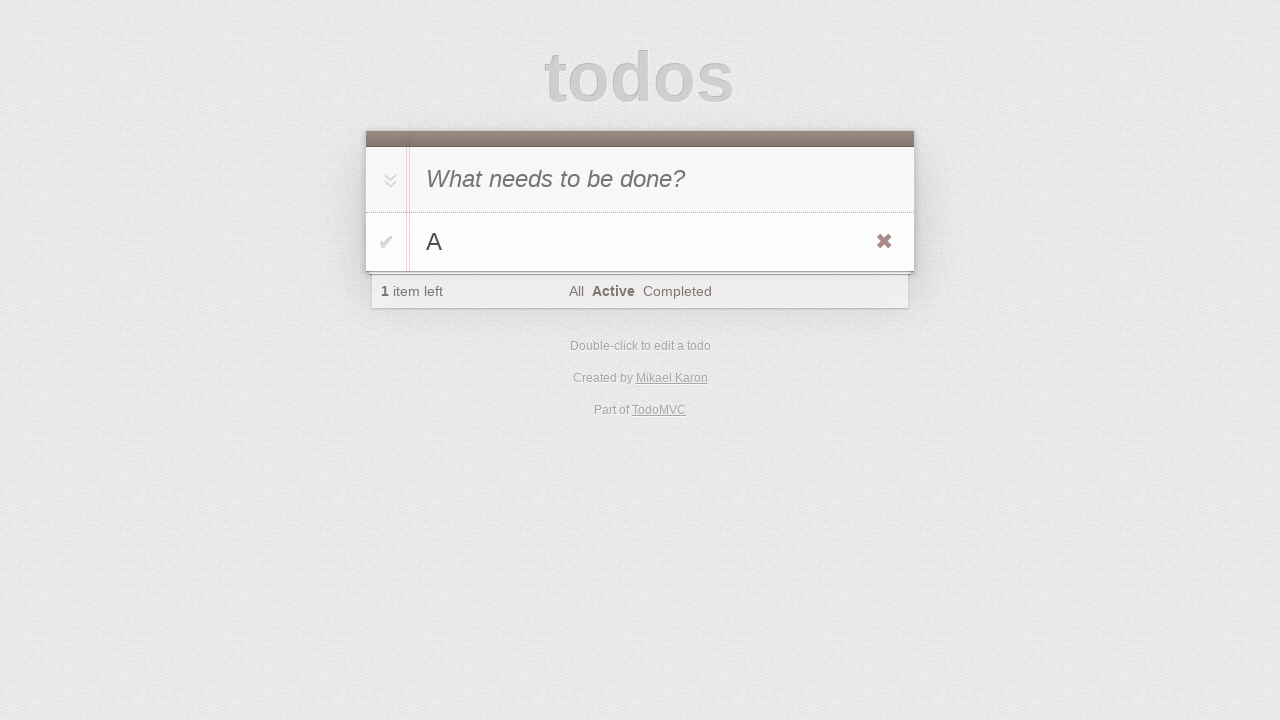

Clicked destroy button to delete task 'A' at (884, 242) on #todo-list>li >> internal:has-text="A"i >> .destroy
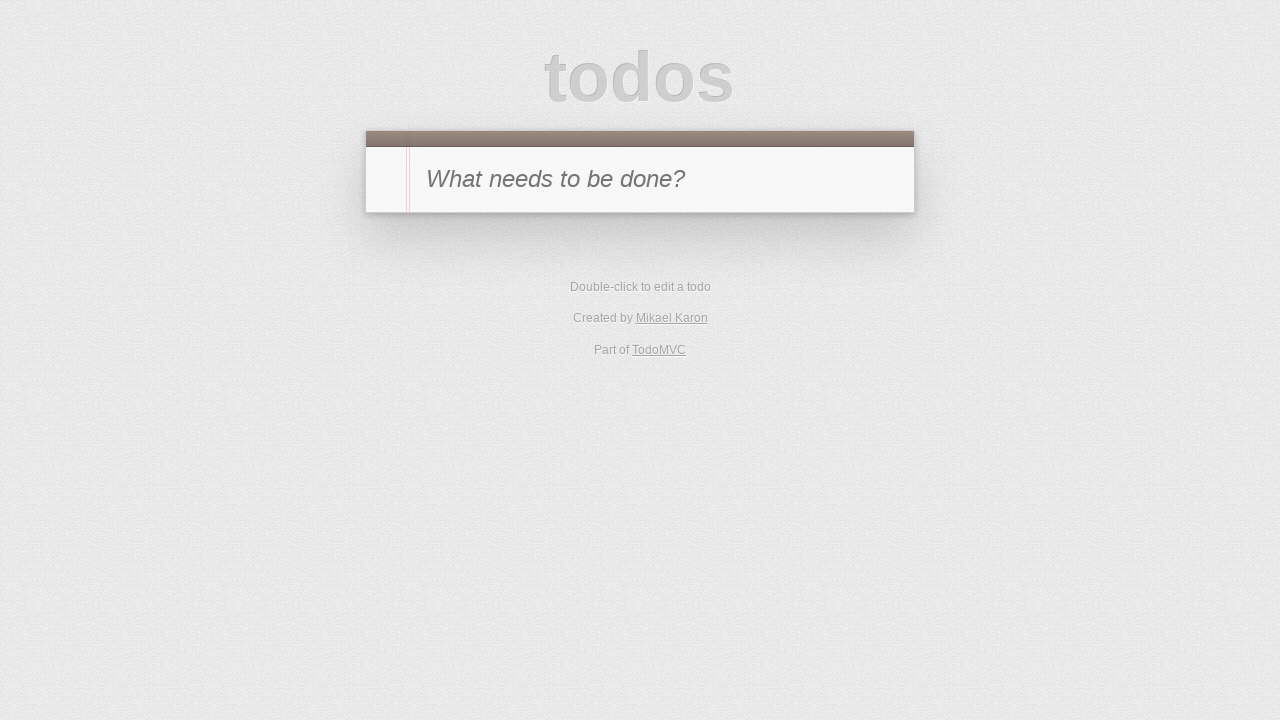

Waited 500ms for task deletion to complete
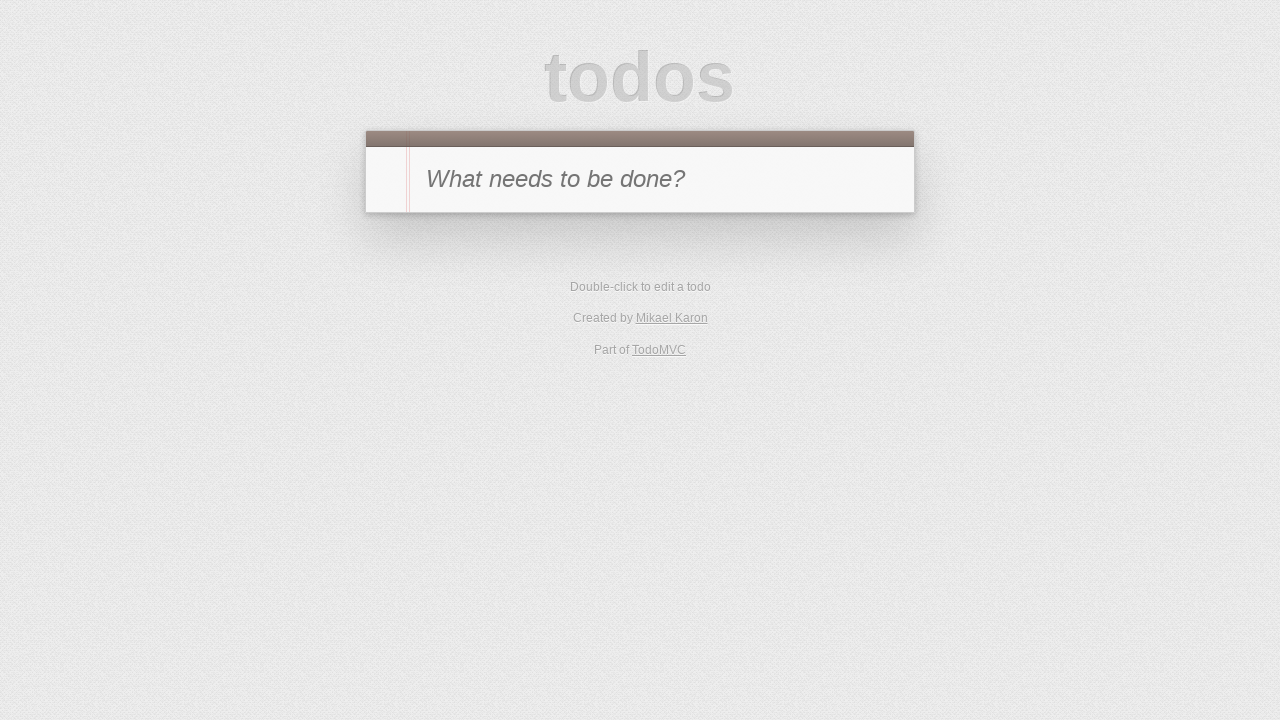

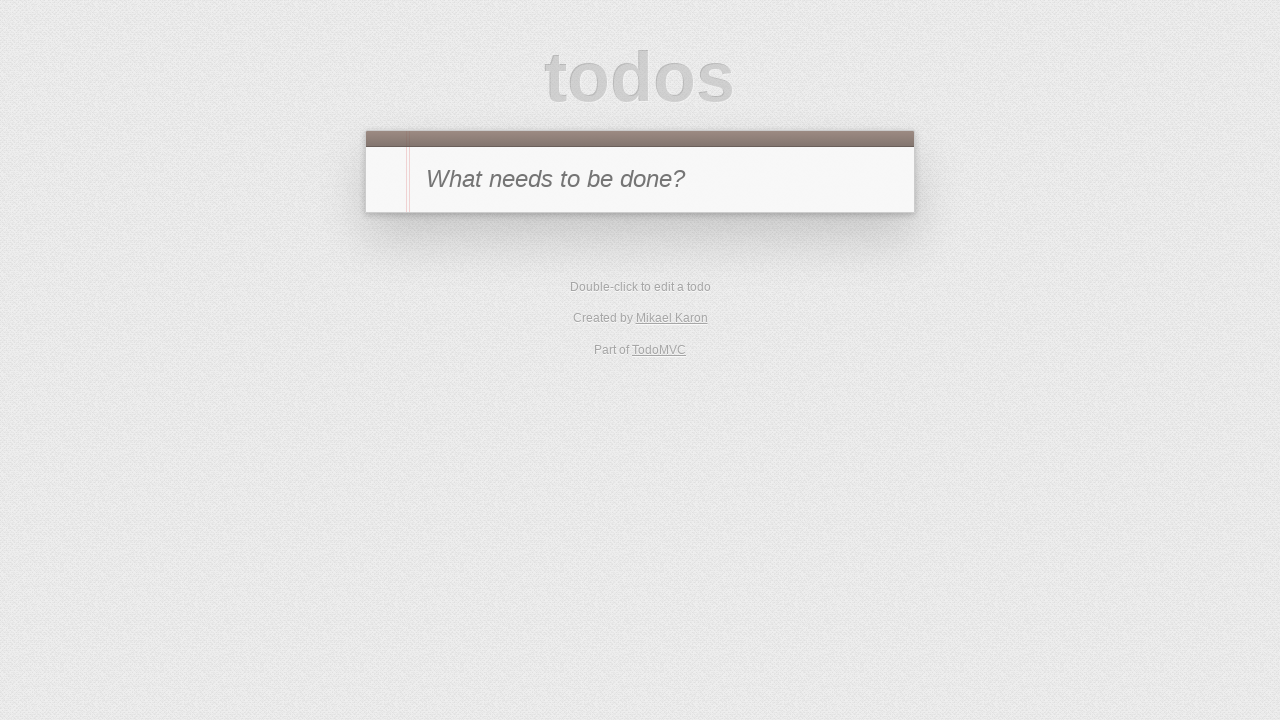